Creates a new paste on Pastebin.com by filling in the code content, setting a name, selecting paste expiration (10 Minutes), selecting syntax highlighting (Bash), and clicking the create button.

Starting URL: https://pastebin.com/

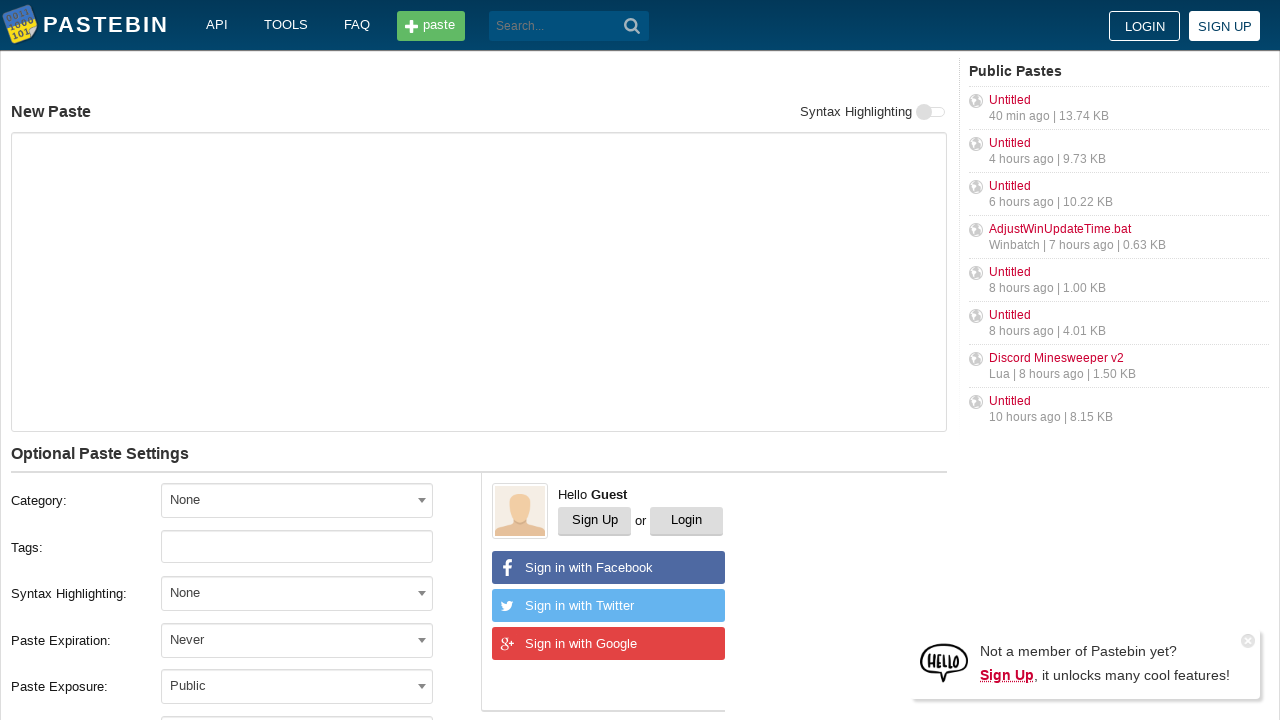

Filled code/text area with bash commands on #postform-text
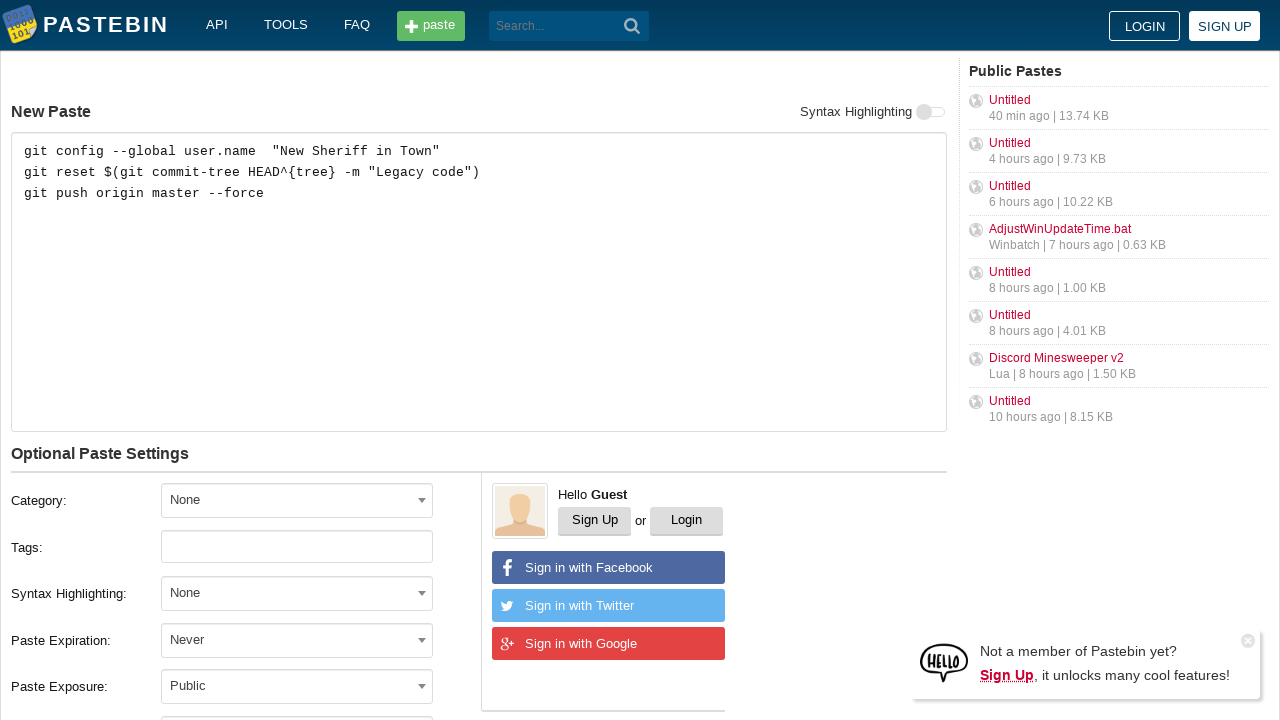

Filled paste name field on #postform-name
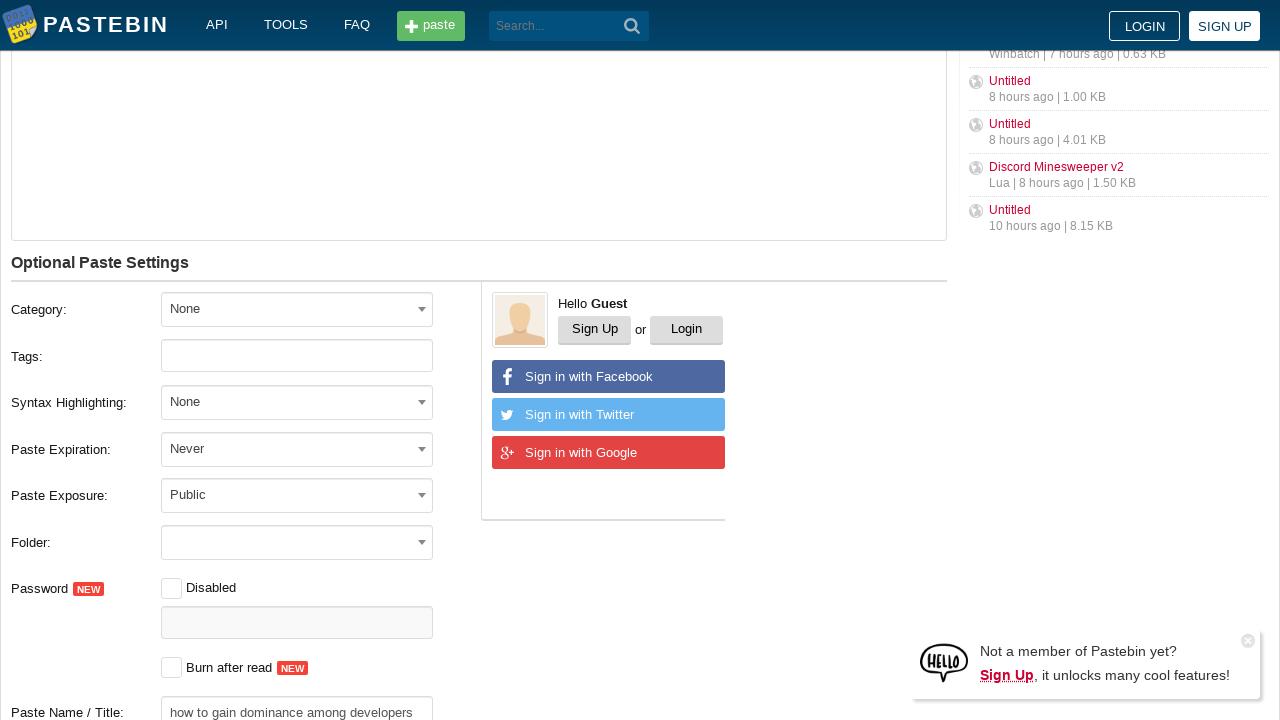

Clicked expiration dropdown at (297, 448) on #select2-postform-expiration-container
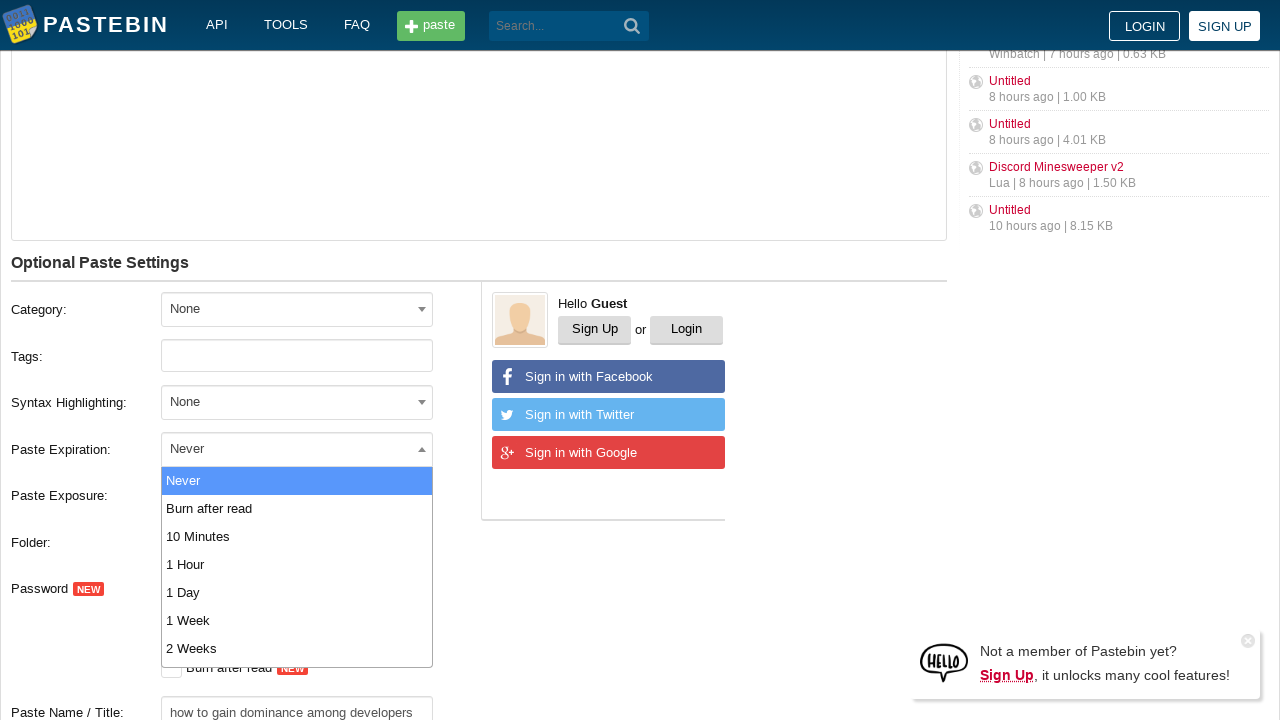

Selected '10 Minutes' from expiration dropdown at (297, 536) on xpath=//li[text()='10 Minutes']
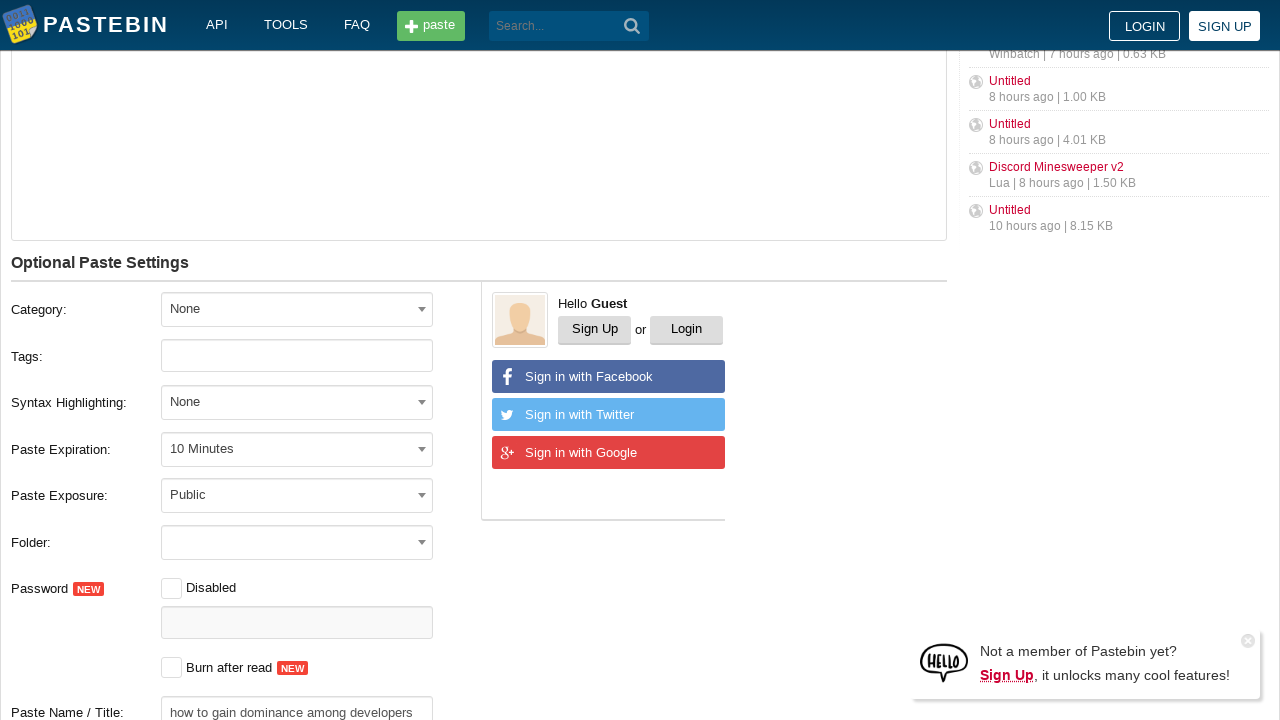

Clicked syntax highlighting dropdown at (297, 402) on #select2-postform-format-container
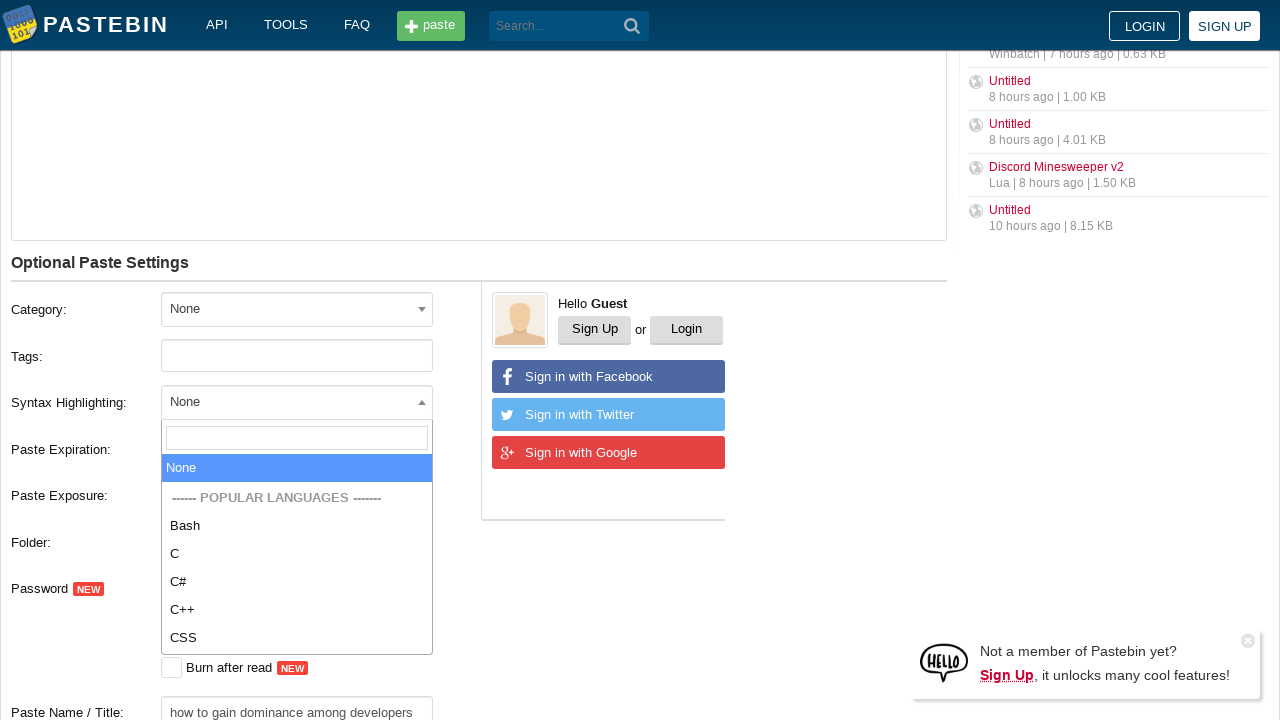

Selected 'Bash' from syntax highlighting dropdown at (297, 526) on xpath=//li[text()='Bash']
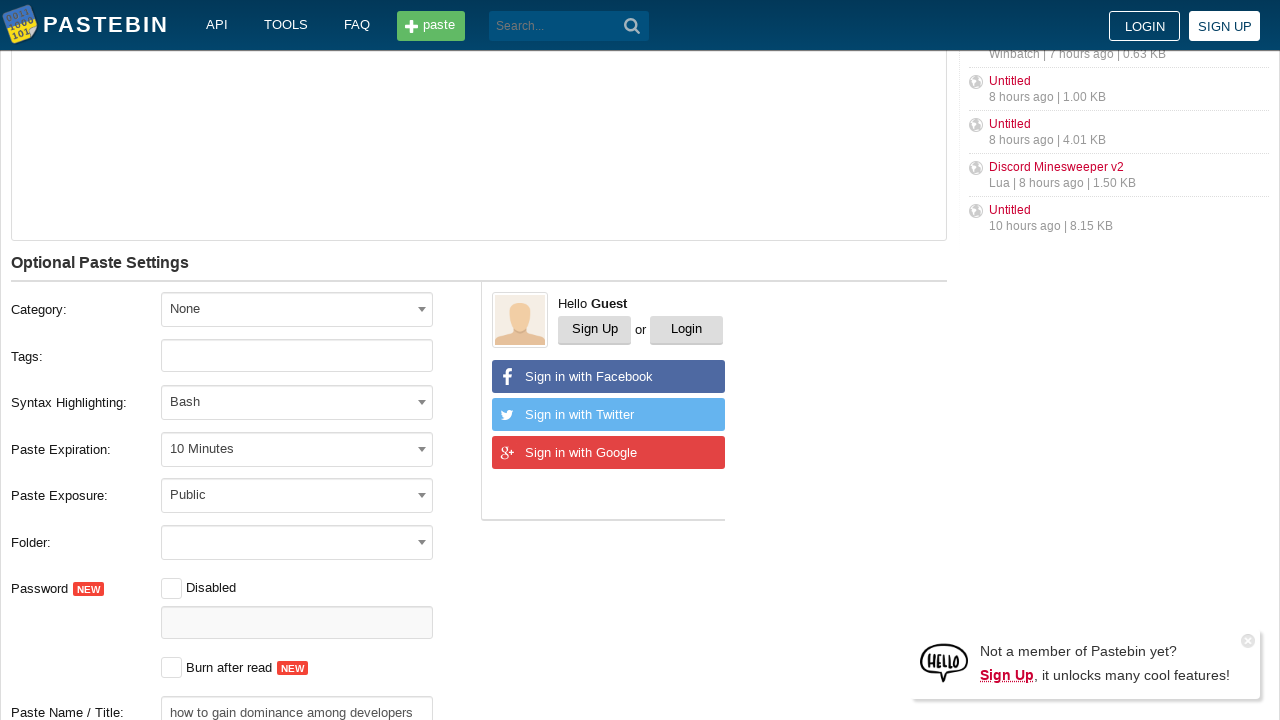

Clicked Create New Paste button at (240, 400) on xpath=//*[@id='w0']/div[5]/div[1]/div[10]/button
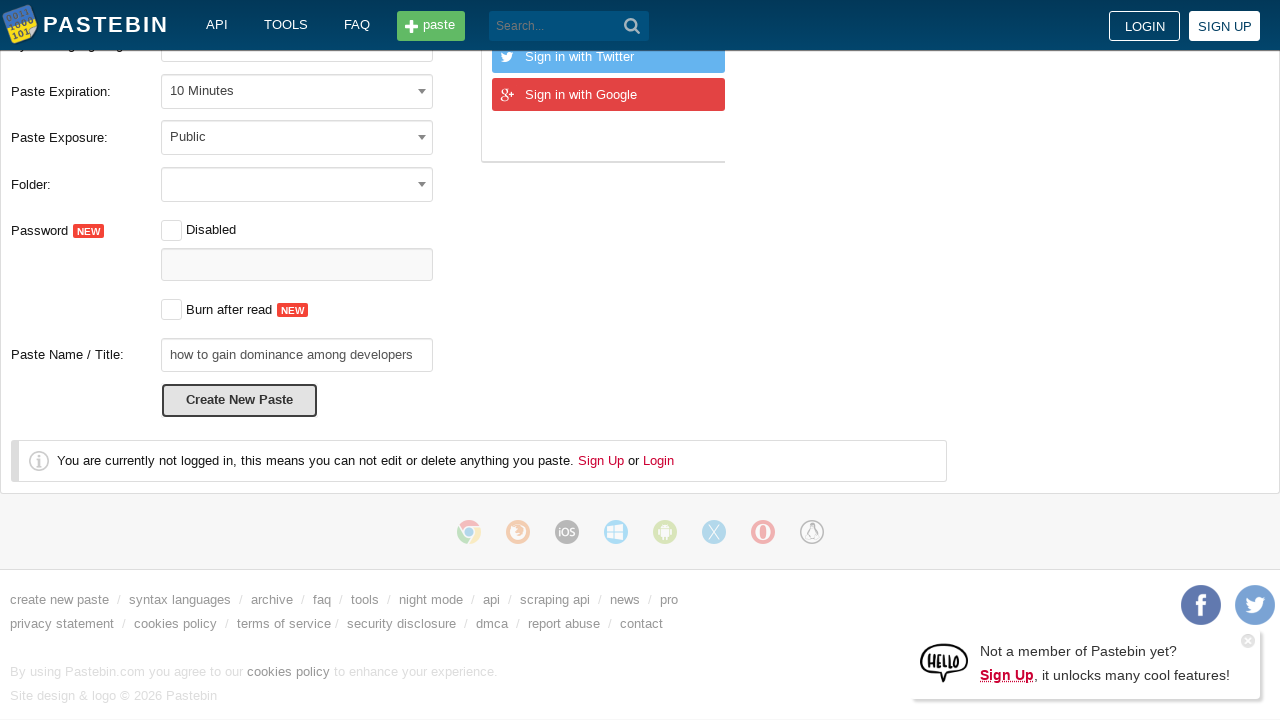

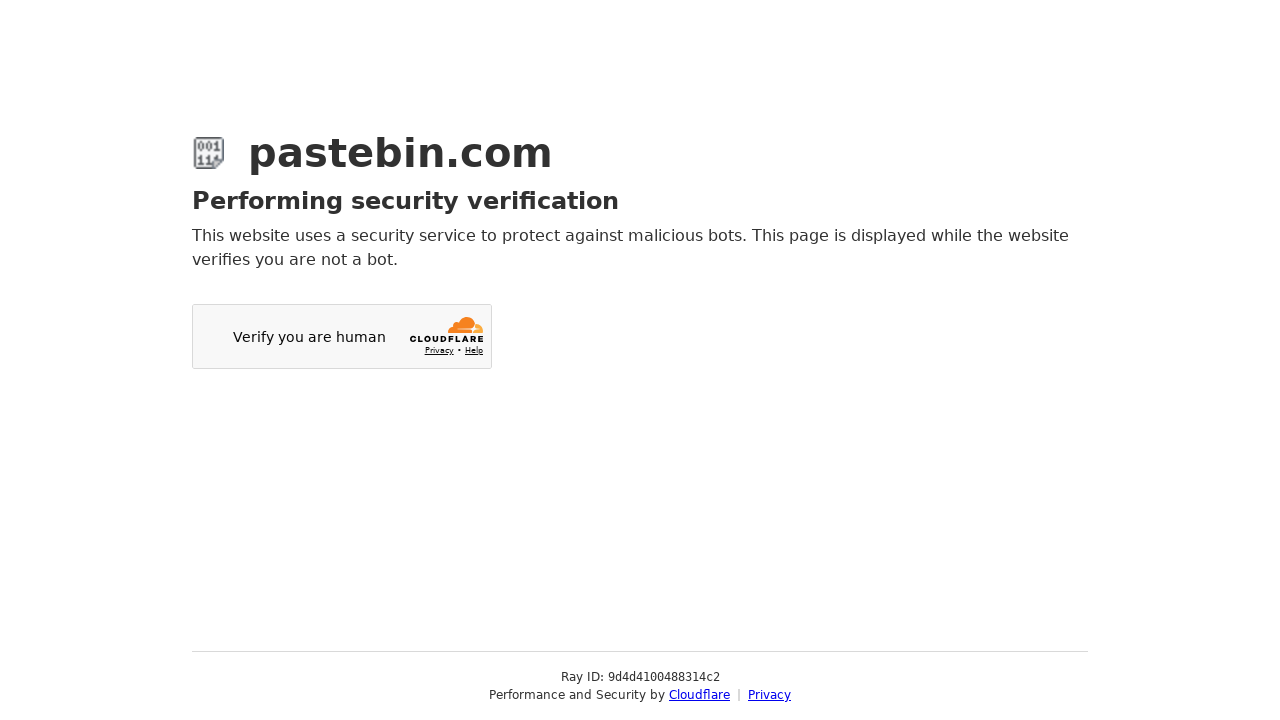